Tests the search/filter functionality on an offers page by entering "Rice" in the search field and verifying that all displayed results contain "Rice"

Starting URL: https://rahulshettyacademy.com/seleniumPractise/#/offers

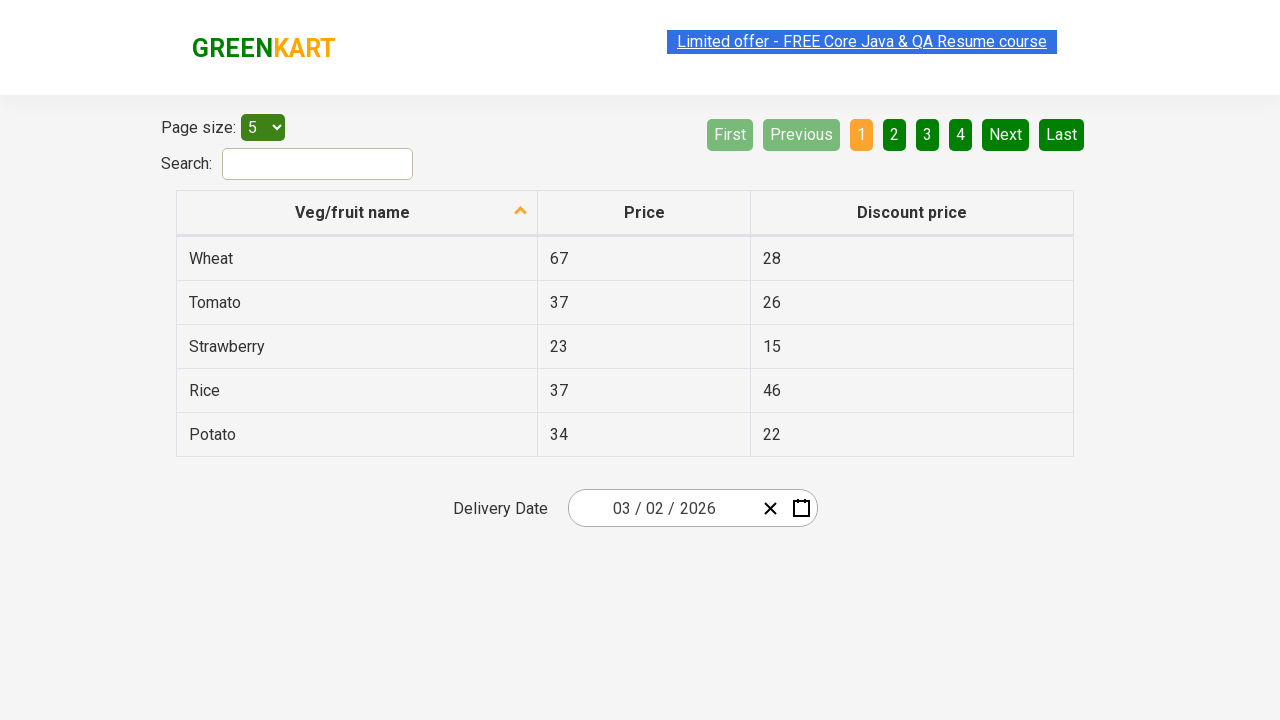

Filled search field with 'Rice' on #search-field
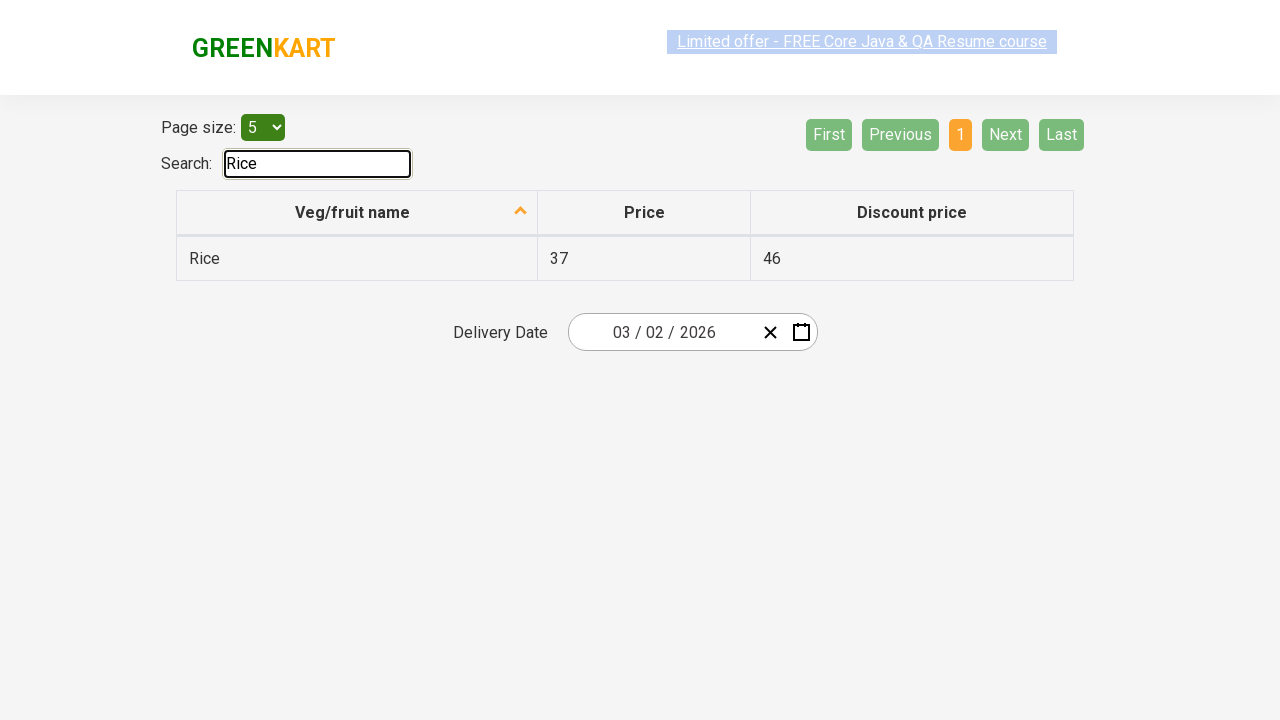

Filtered results loaded after searching for 'Rice'
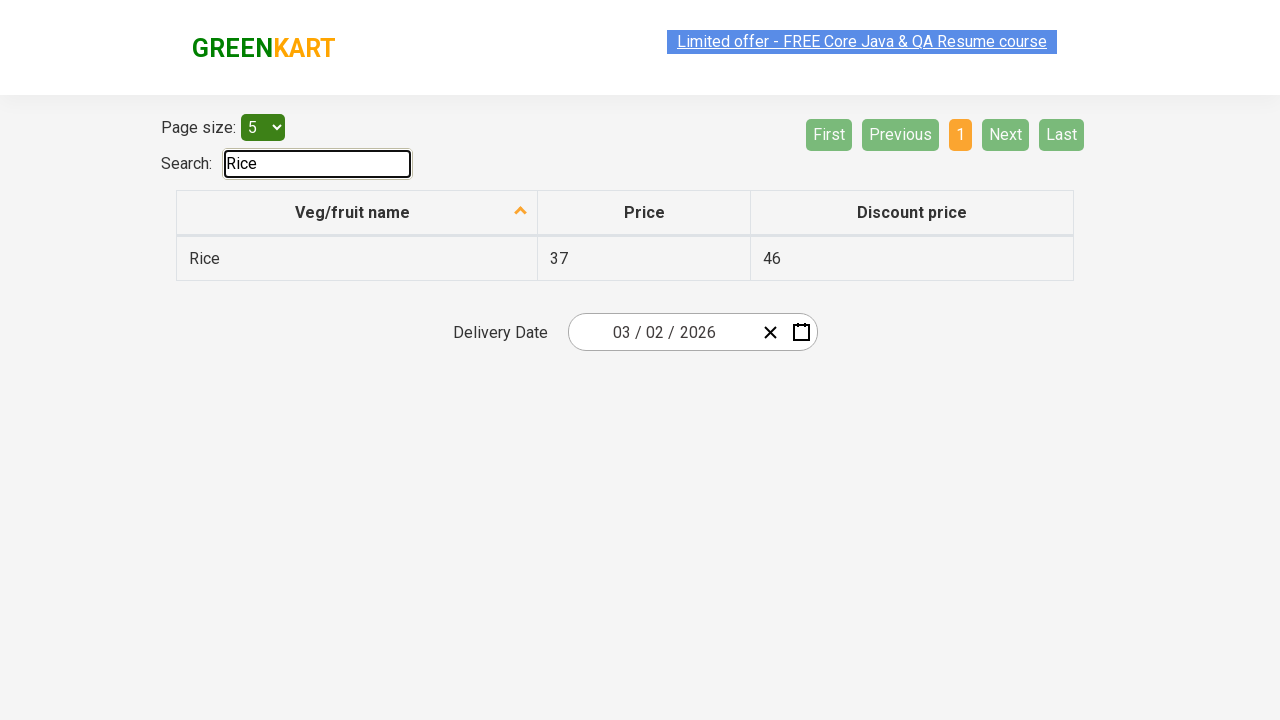

Retrieved 1 search result rows
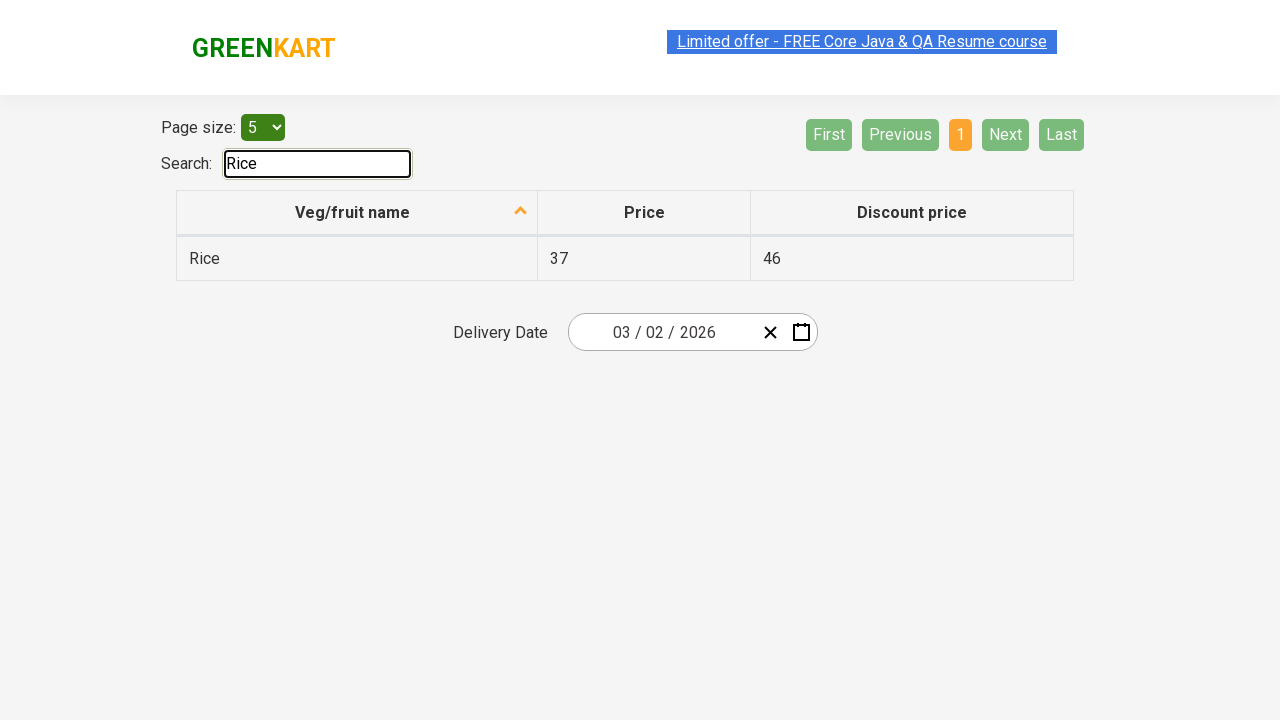

Verified that search results are displayed
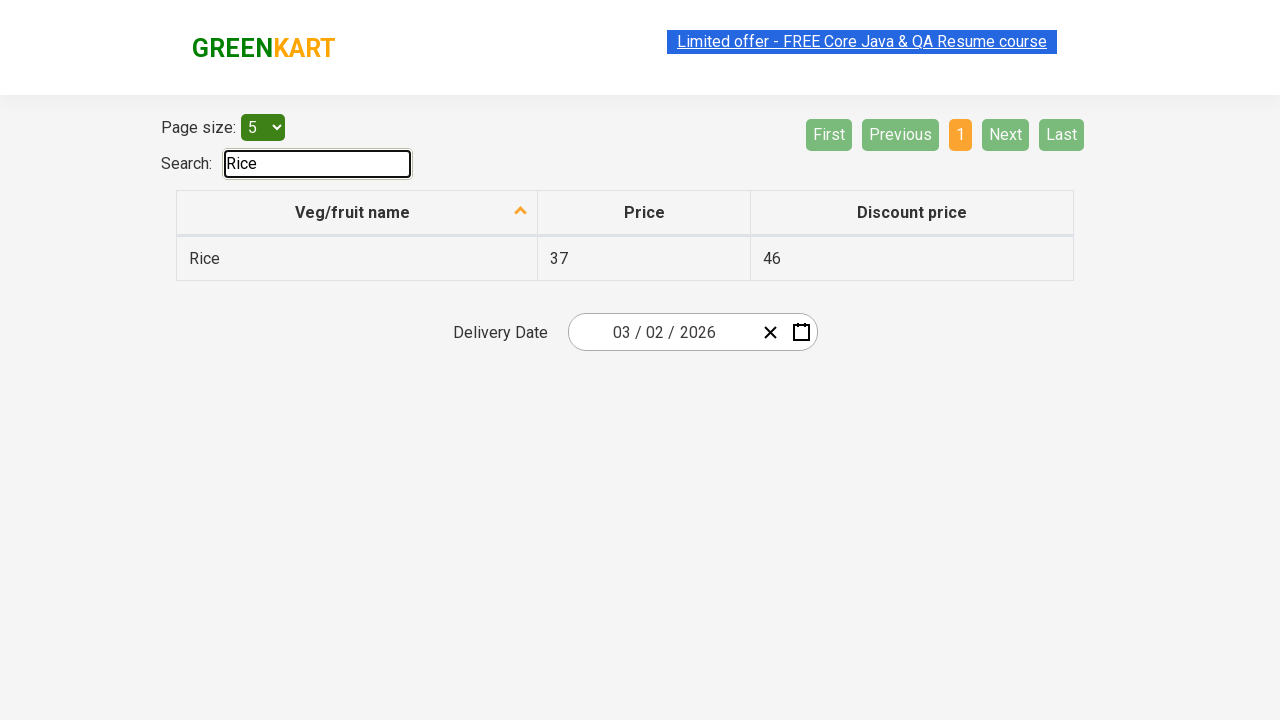

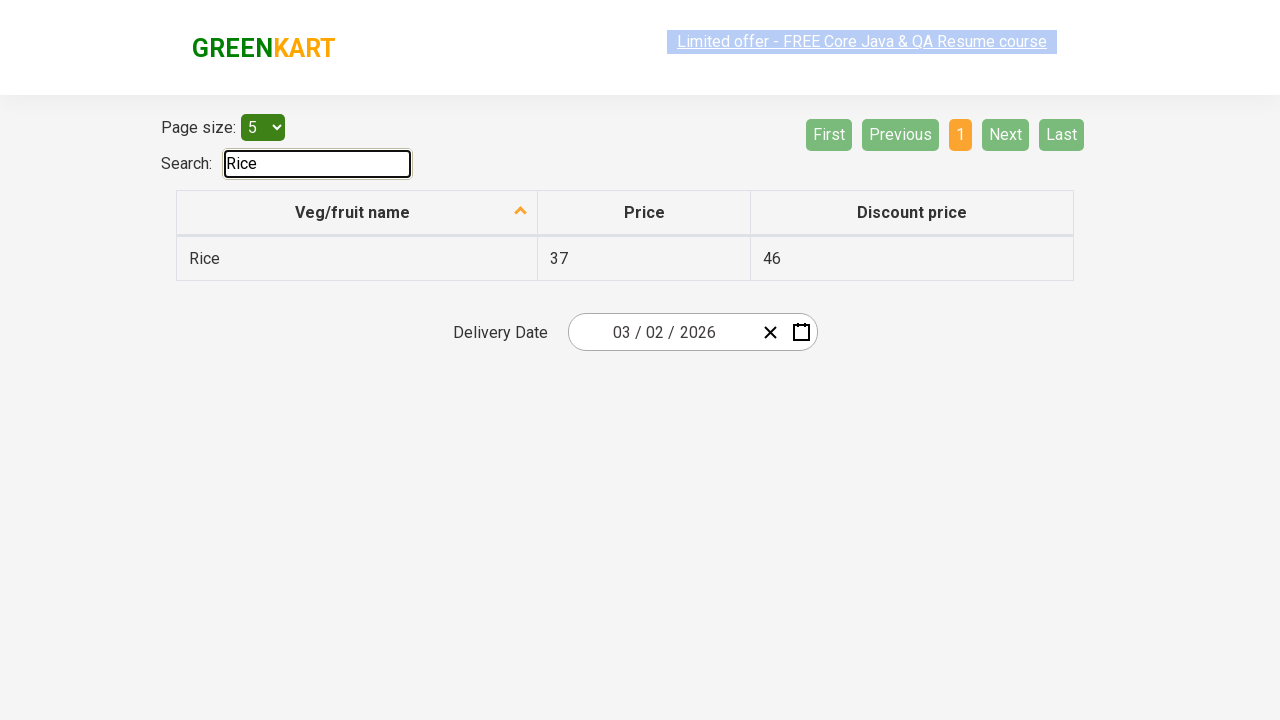